Tests dynamic loading by clicking Start button and waiting for the finish element to become visible, then verifying the "Hello World!" text appears.

Starting URL: https://automationfc.github.io/dynamic-loading/

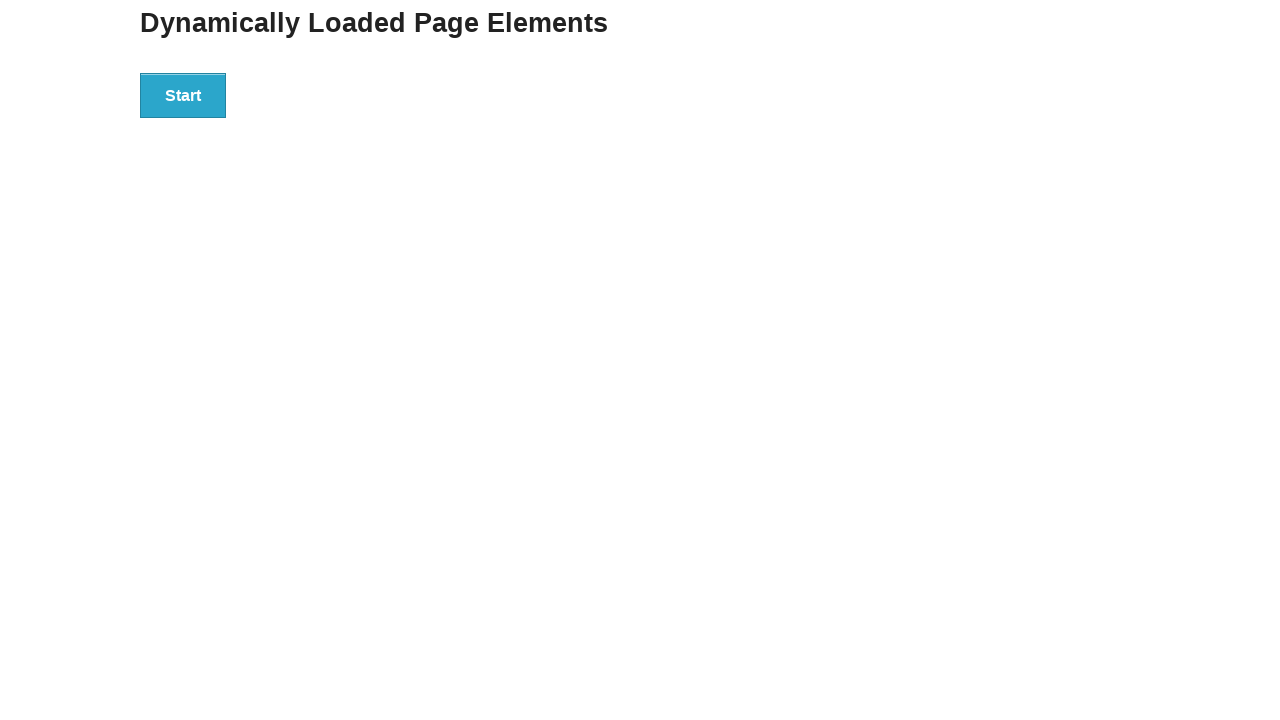

Clicked Start button to initiate dynamic loading at (183, 95) on xpath=//button[text()='Start']
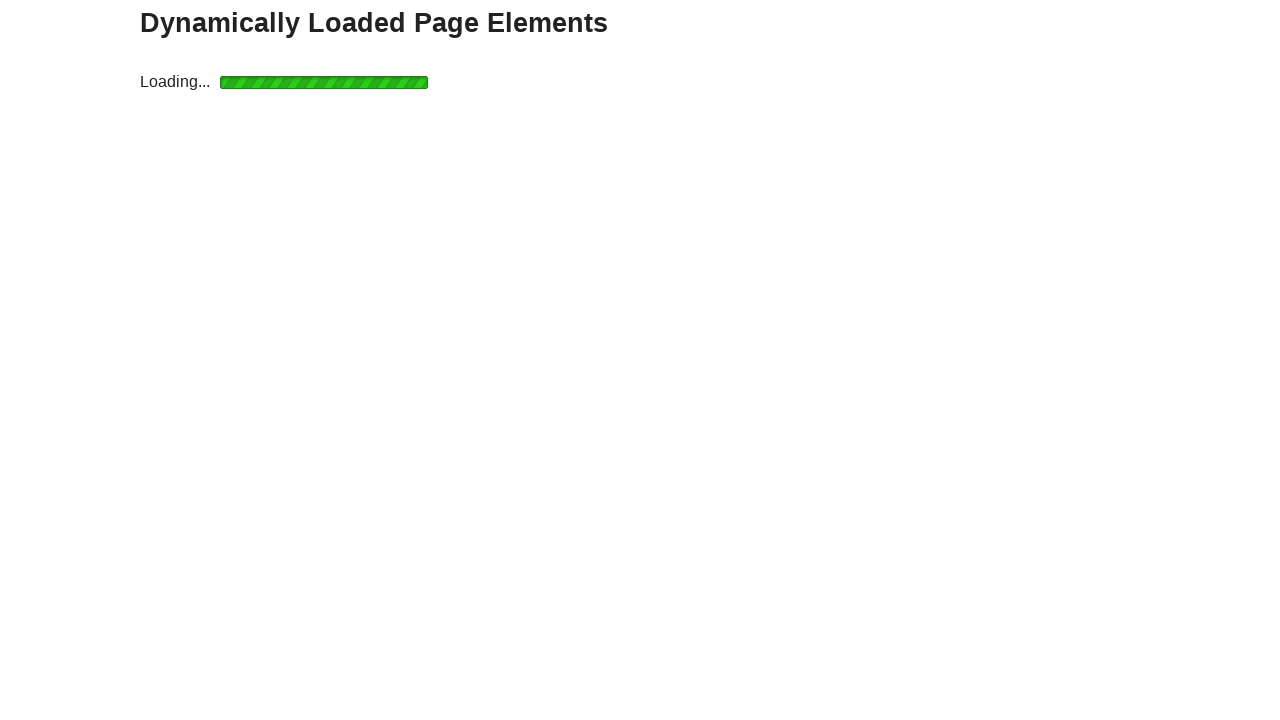

Finish element became visible after dynamic loading completed
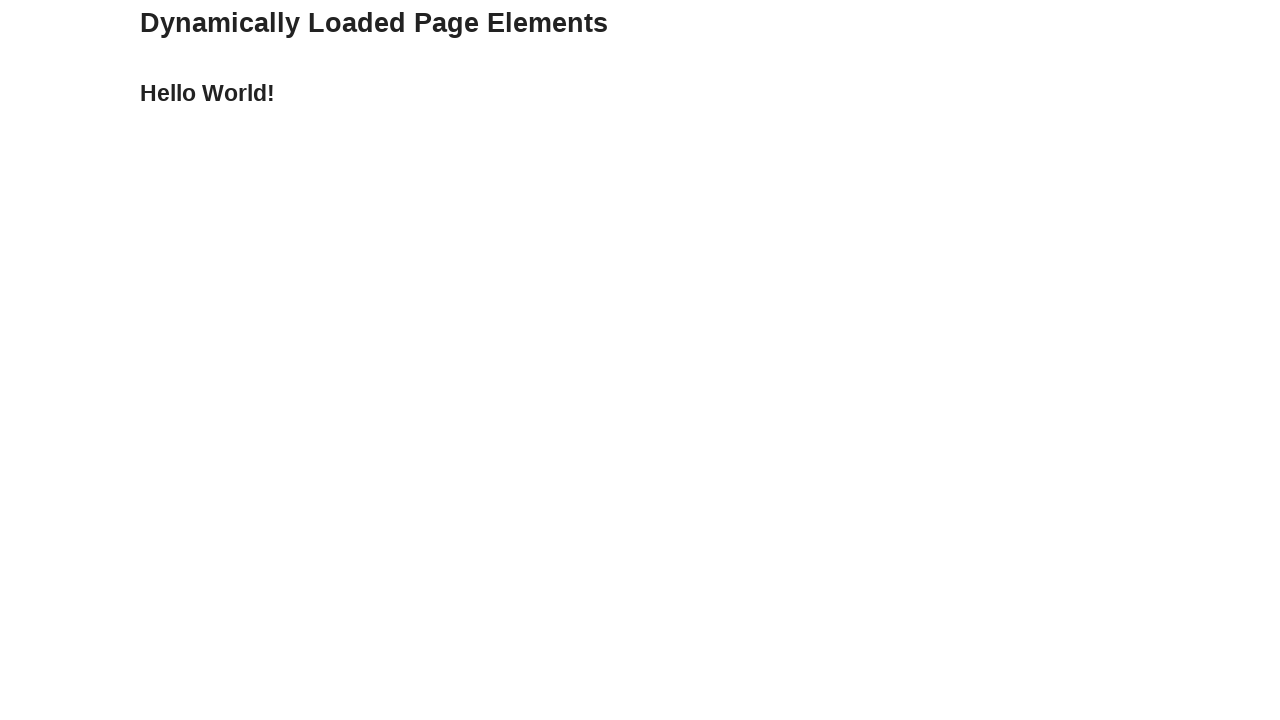

Verified 'Hello World!' text appears in finish element
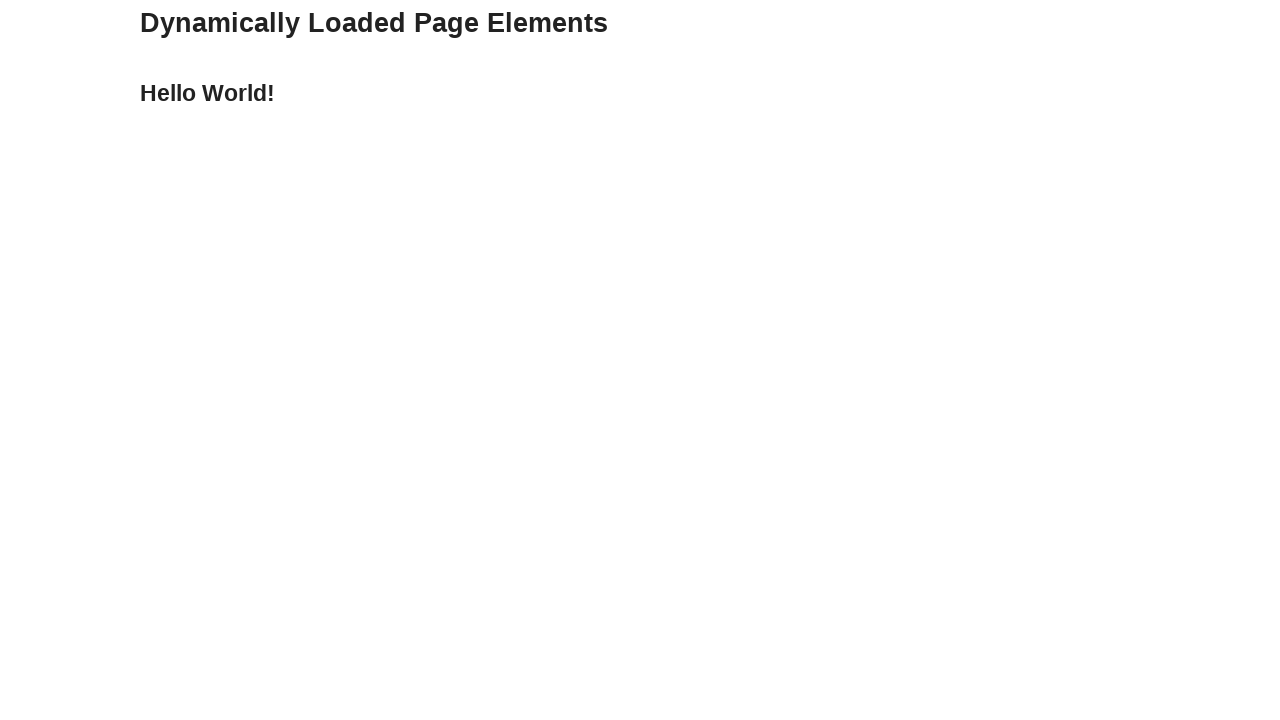

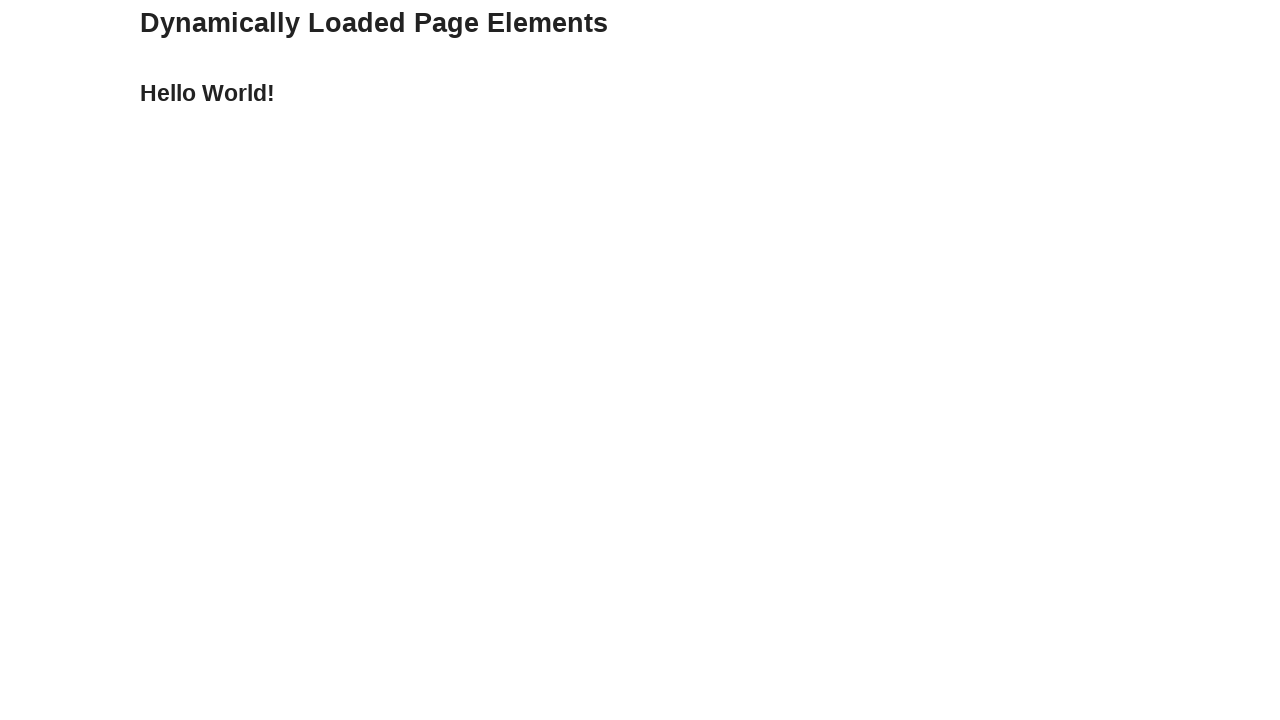